Navigates through course menus on Green Technology website, hovering over different training options

Starting URL: http://greenstech.in/about.html

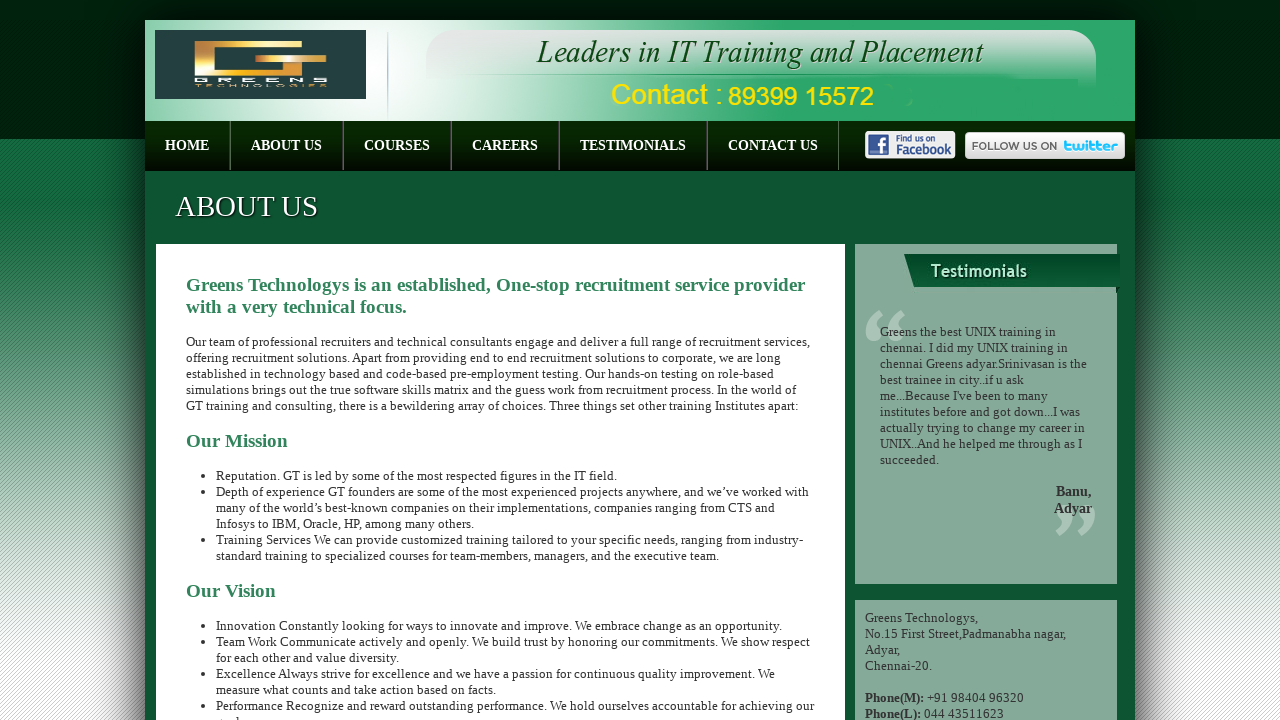

Navigated to Green Technology about page
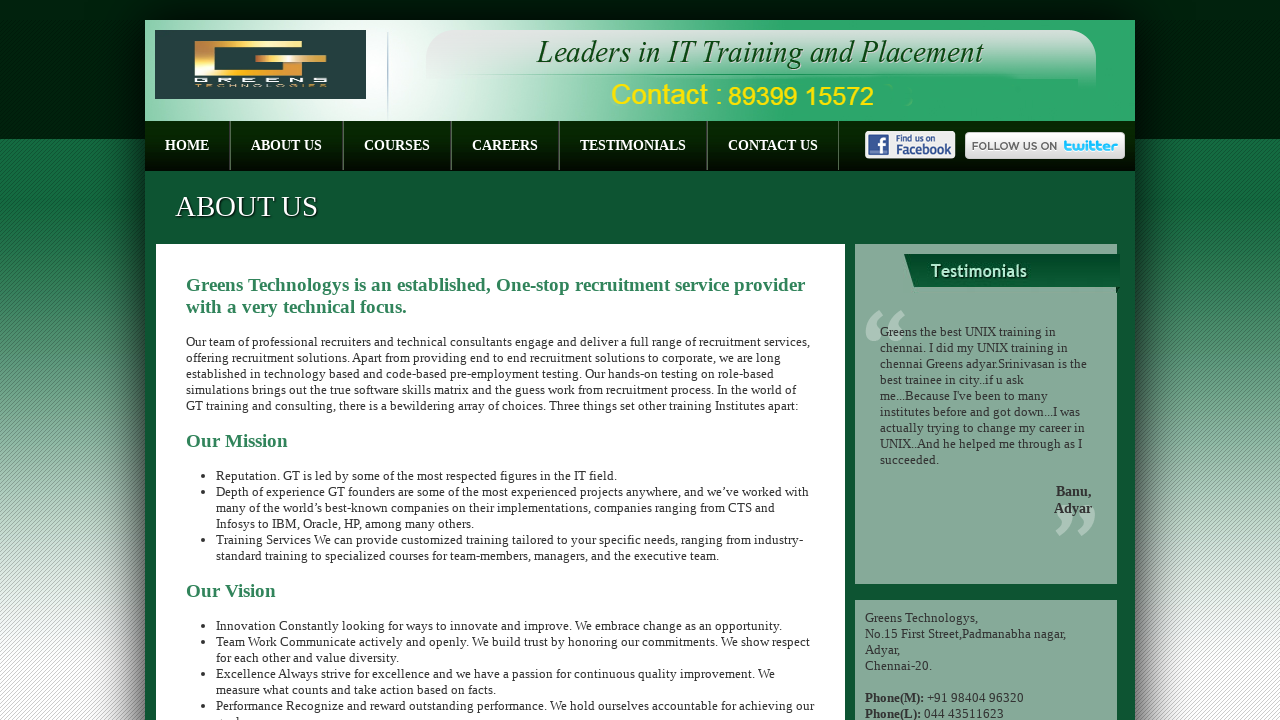

Hovered over COURSES menu at (398, 146) on text=COURSES
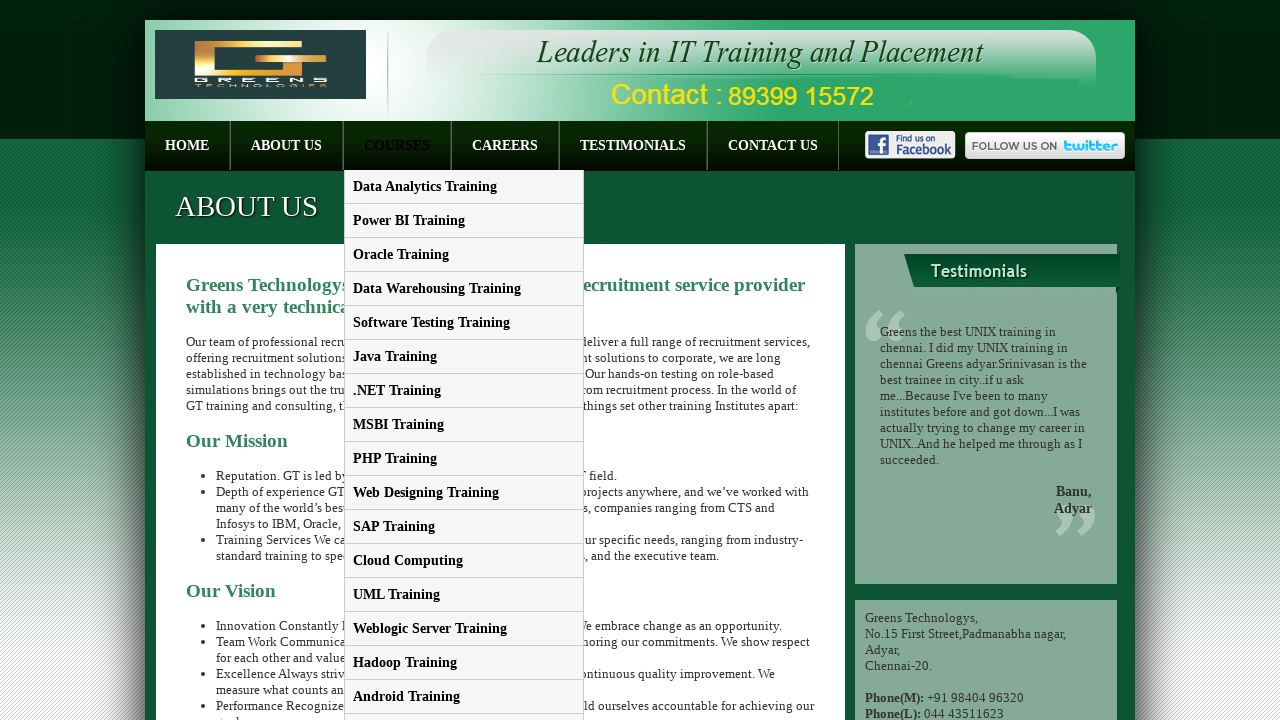

Hovered over Java Training submenu at (395, 356) on text=Java Training
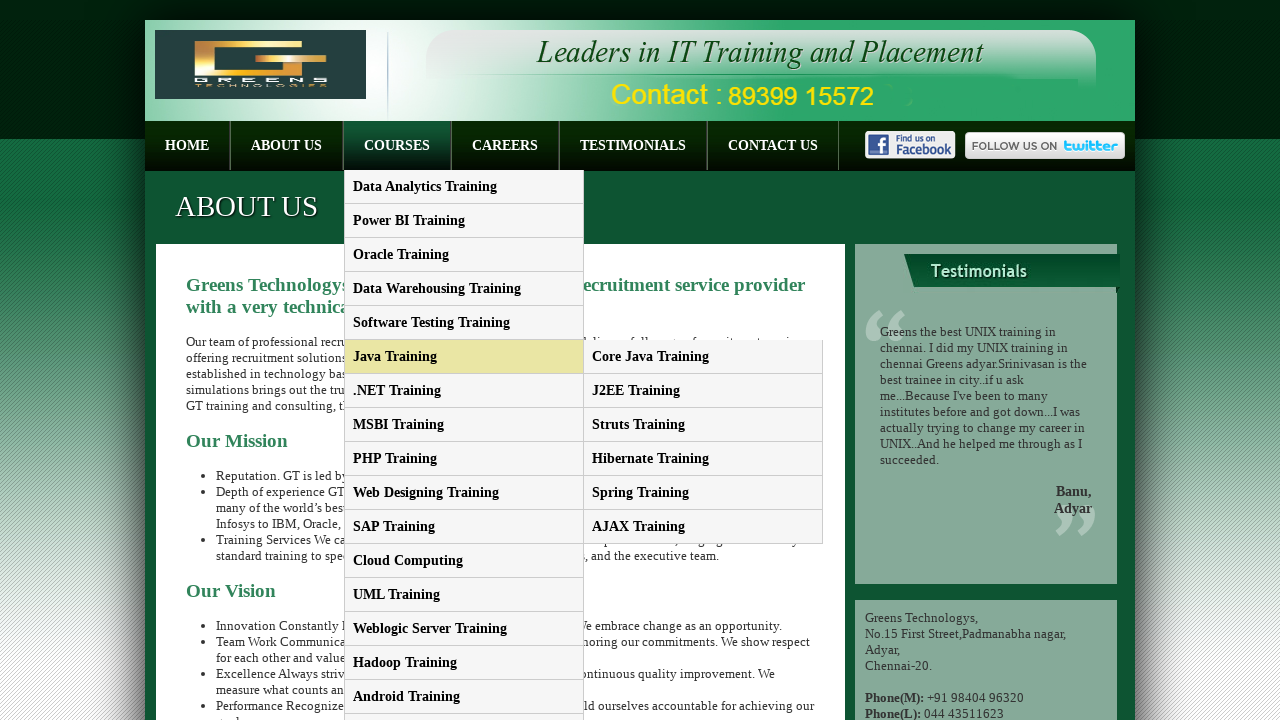

Hovered over J2EE Training option at (636, 390) on text=J2EE Training
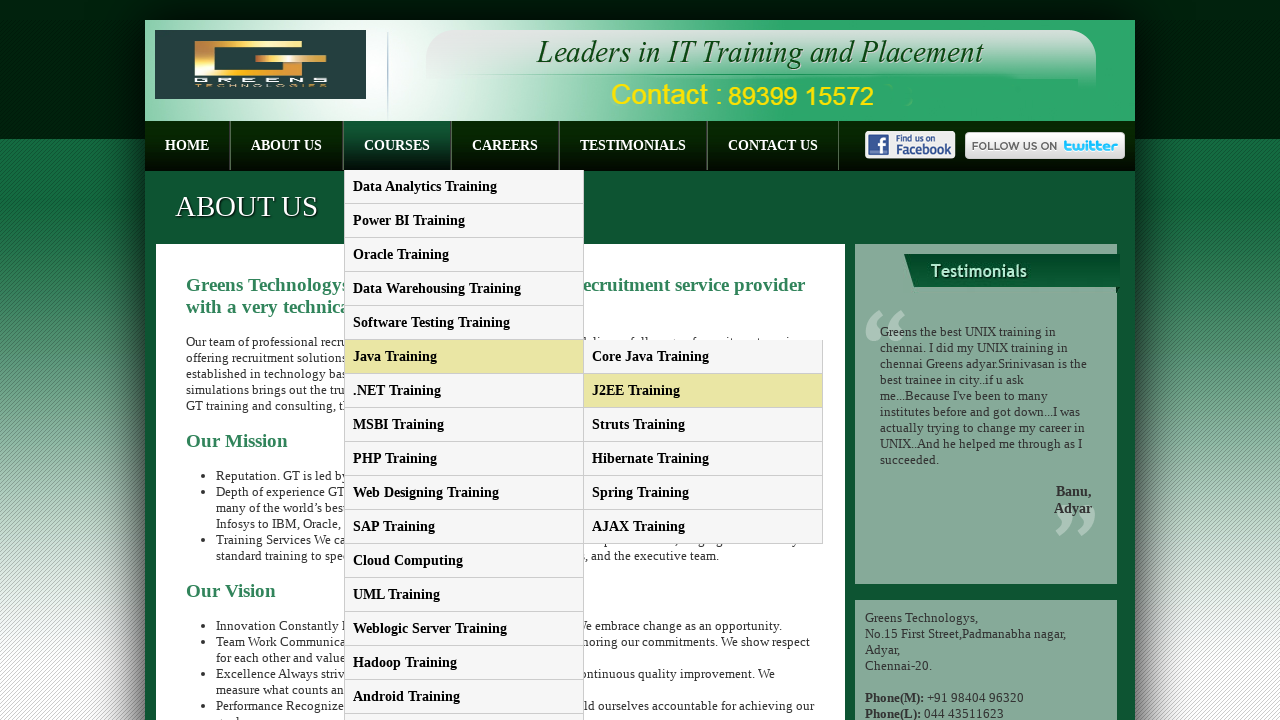

Hovered over Software Testing Training submenu at (432, 322) on text=Software Testing Training
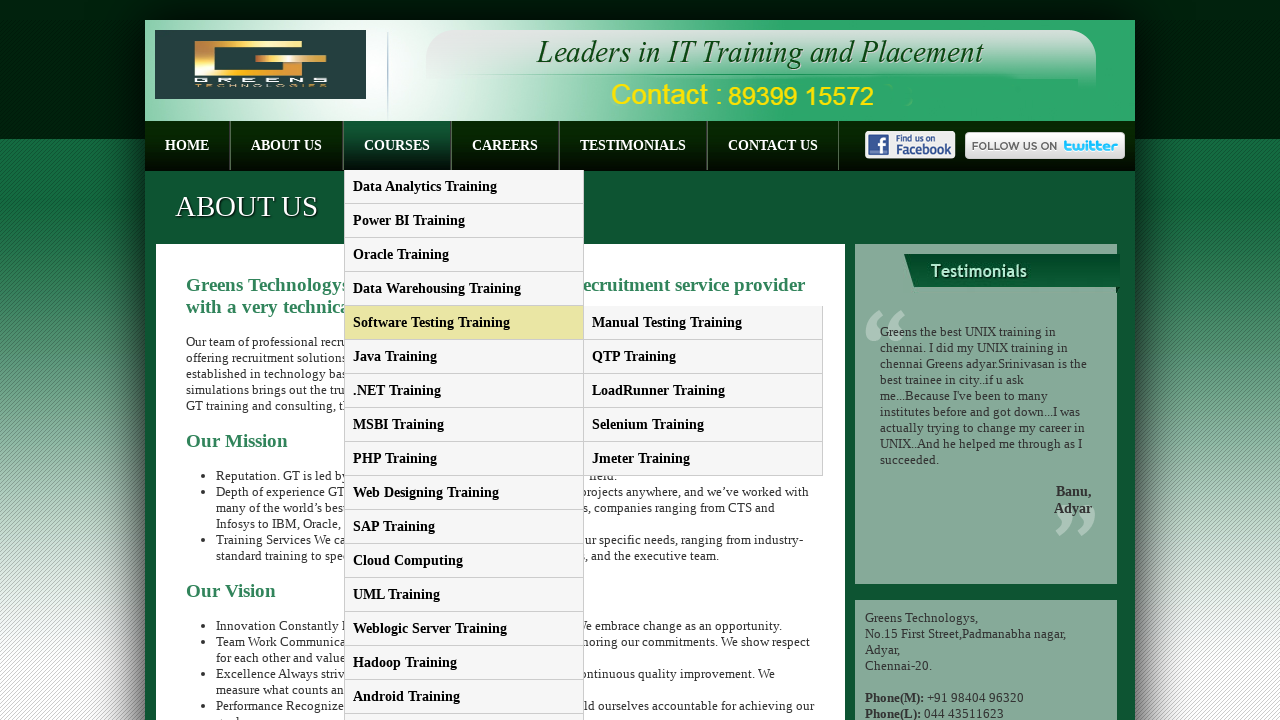

Hovered over LoadRunner Training option at (658, 390) on text=LoadRunner Training
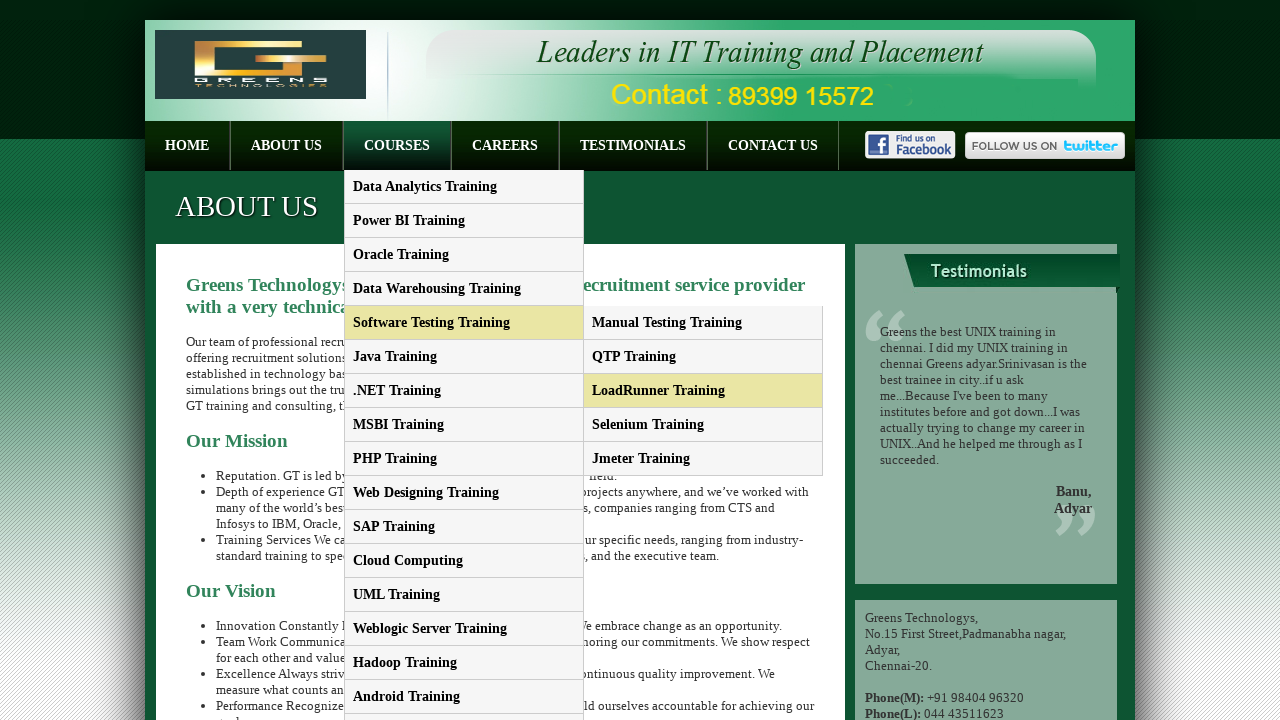

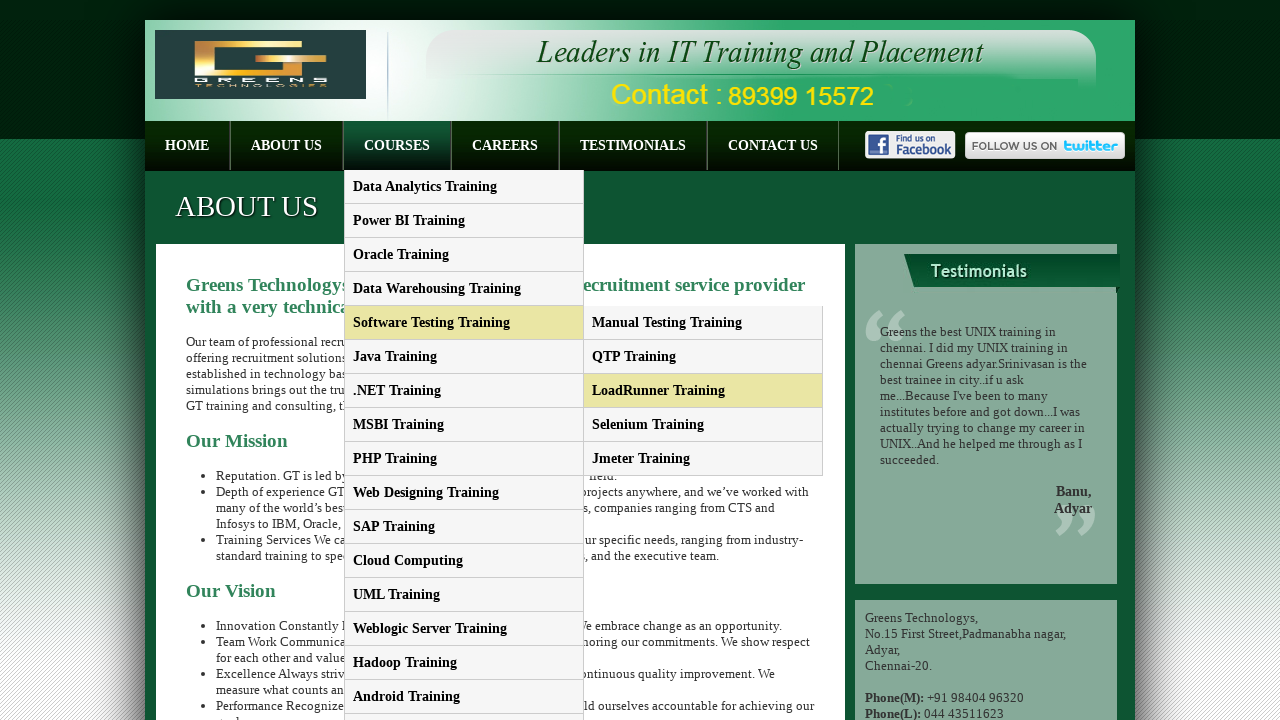